Navigates to Telerik website and clicks through each menu link in the navigation bar, verifying that each link navigates to the correct URL.

Starting URL: http://www.telerik.com/

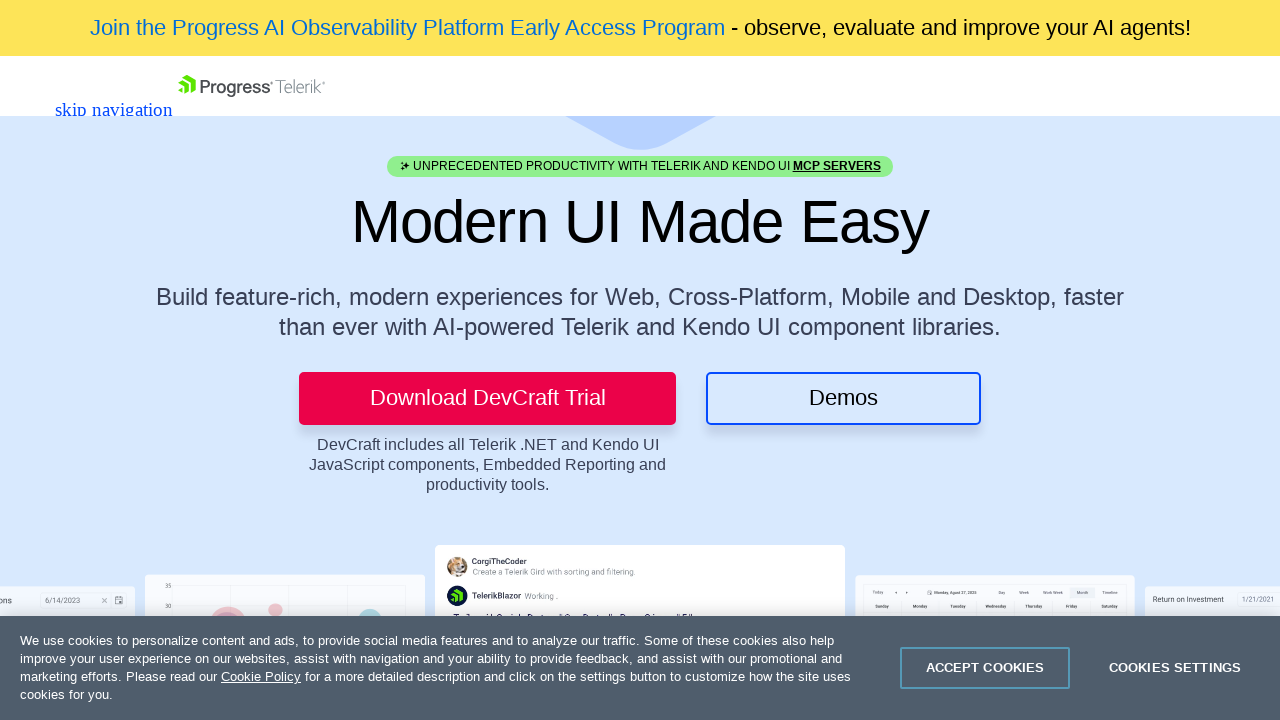

Retrieved menu links count: 0
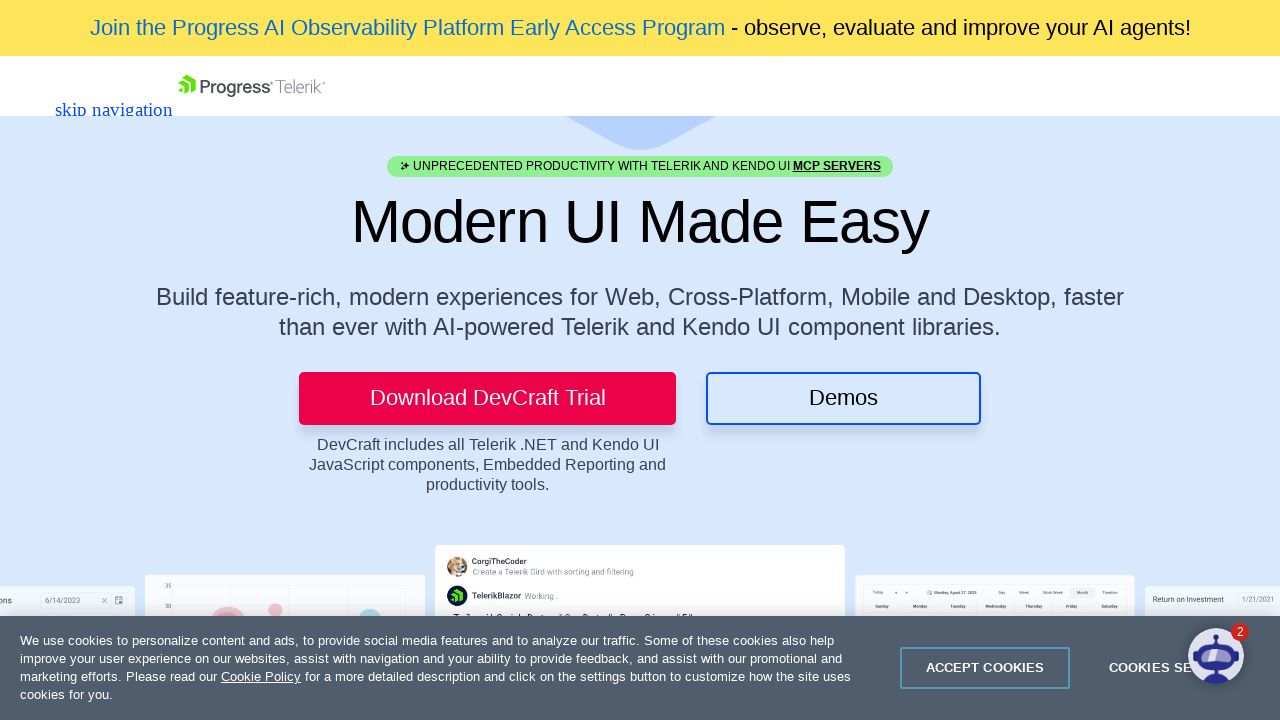

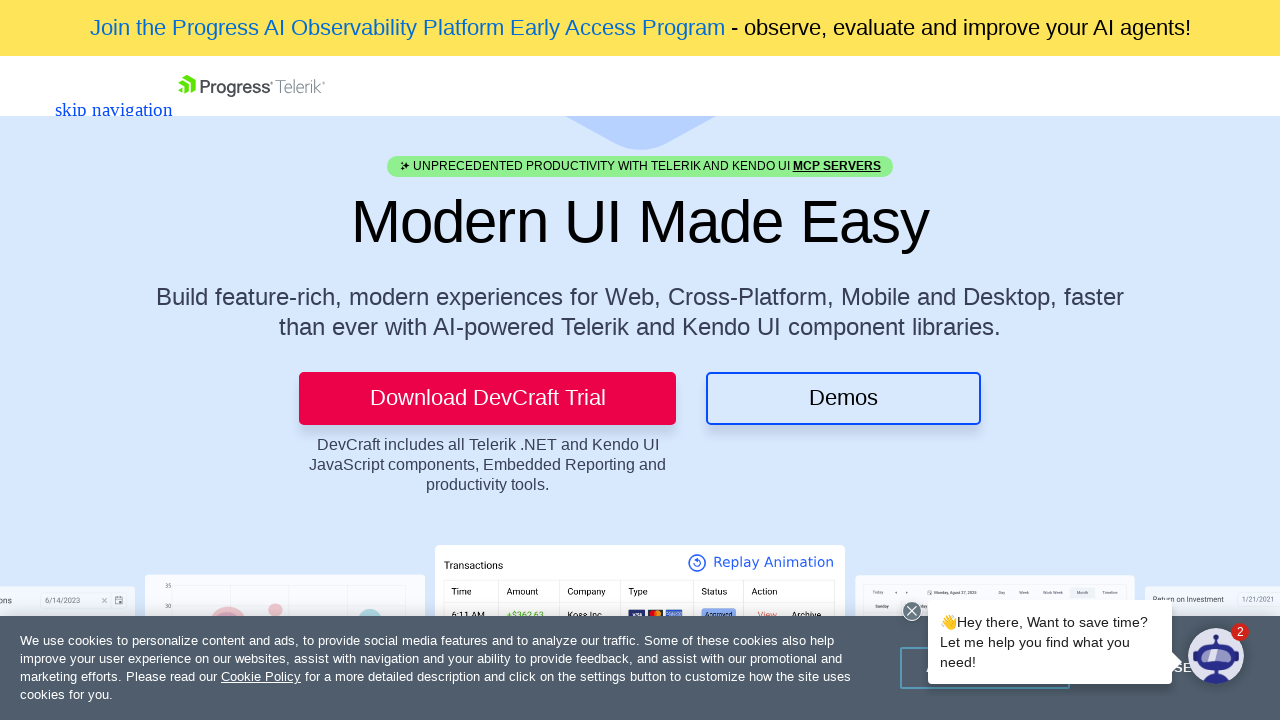